Tests page scrolling functionality (scroll to bottom, top, and specific pixel positions) and dropdown button interaction using both Selenium click and JavaScript click methods

Starting URL: https://cursoautomacao.netlify.app/

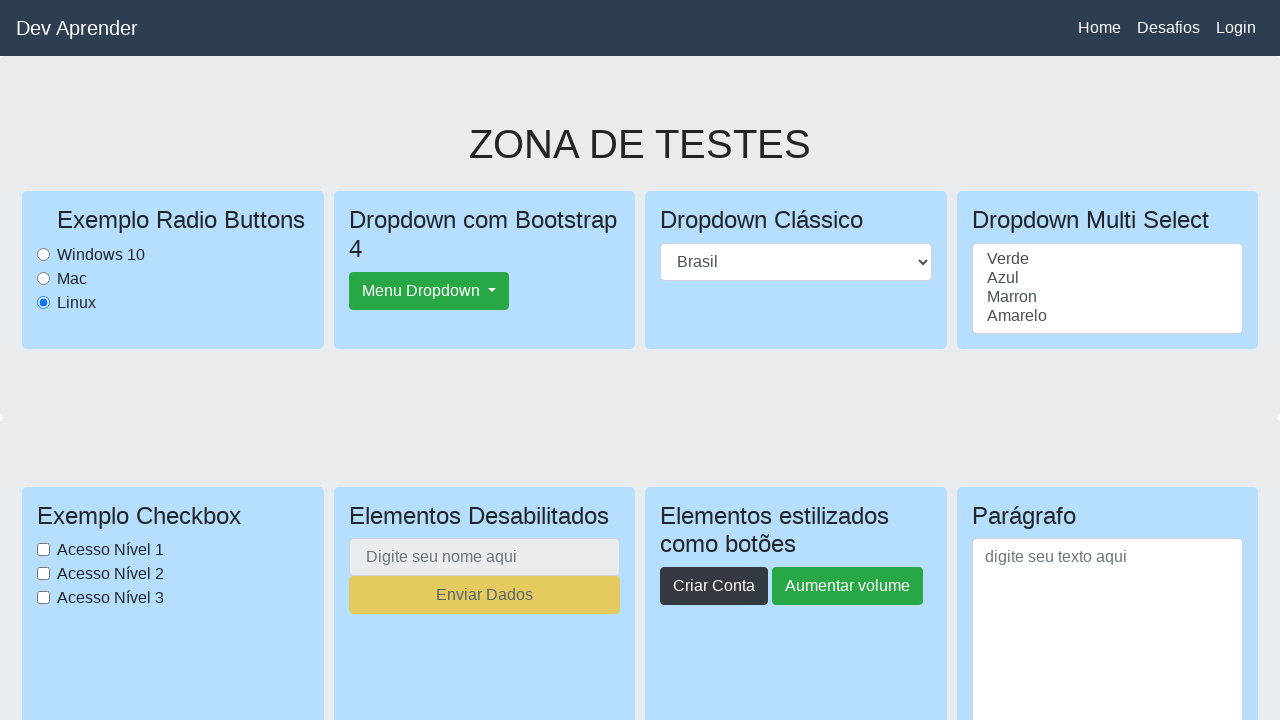

Scrolled to the bottom of the page
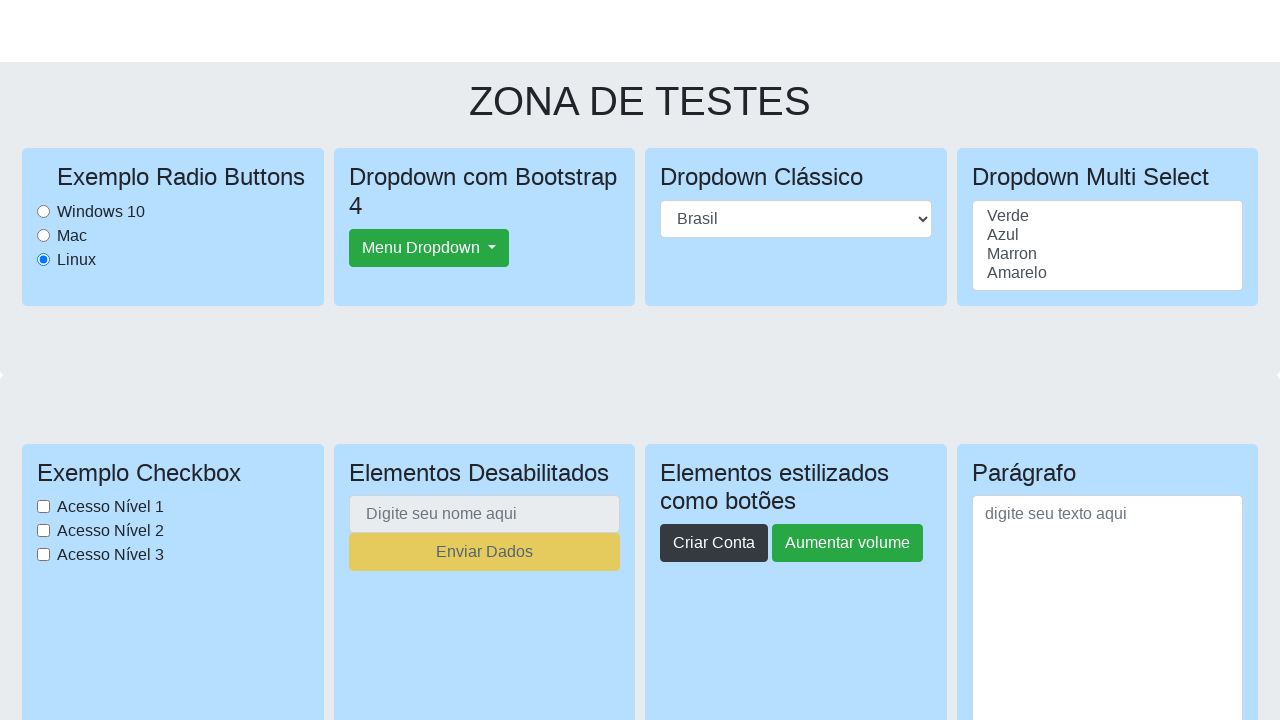

Waited 2 seconds after scrolling to bottom
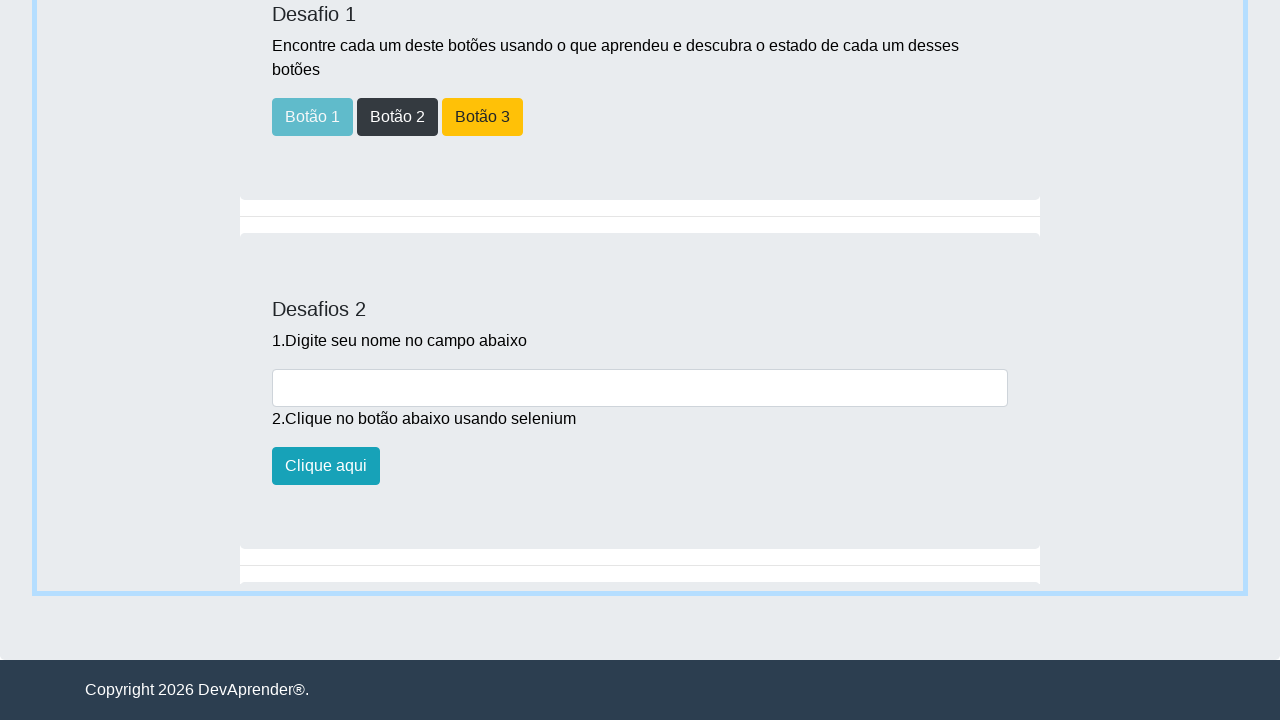

Scrolled back to the top of the page
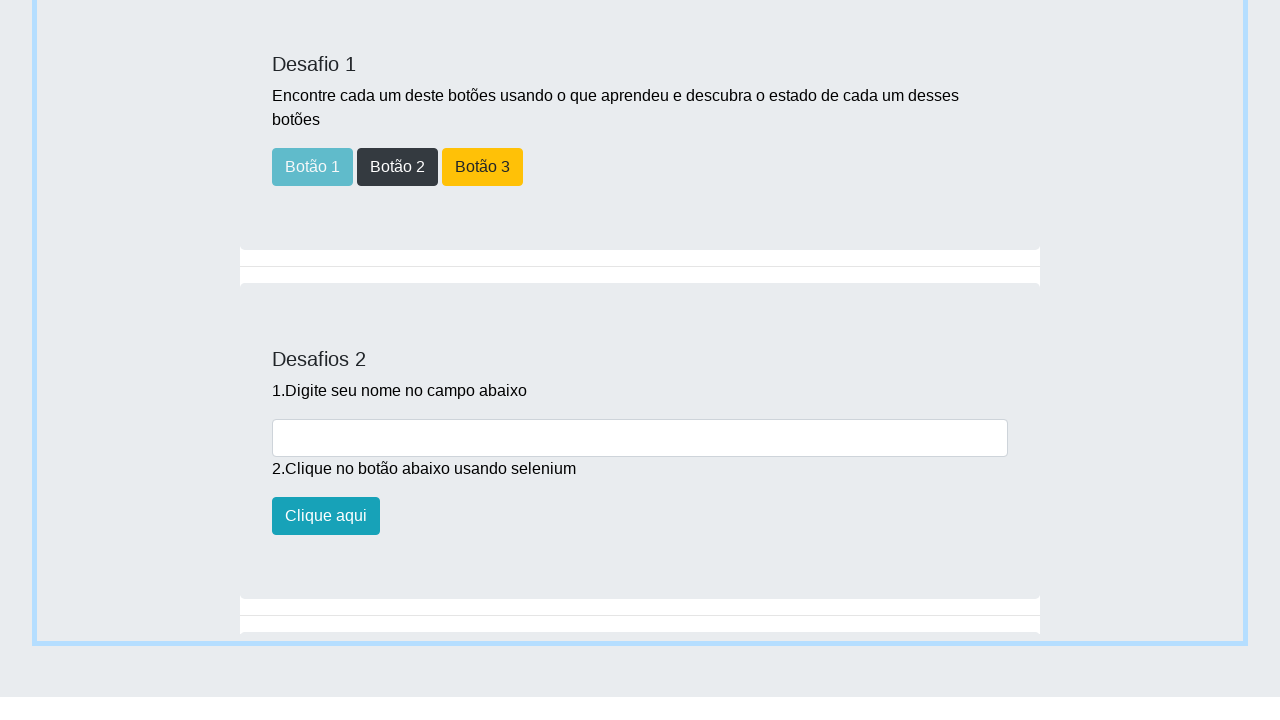

Waited 2 seconds after scrolling to top
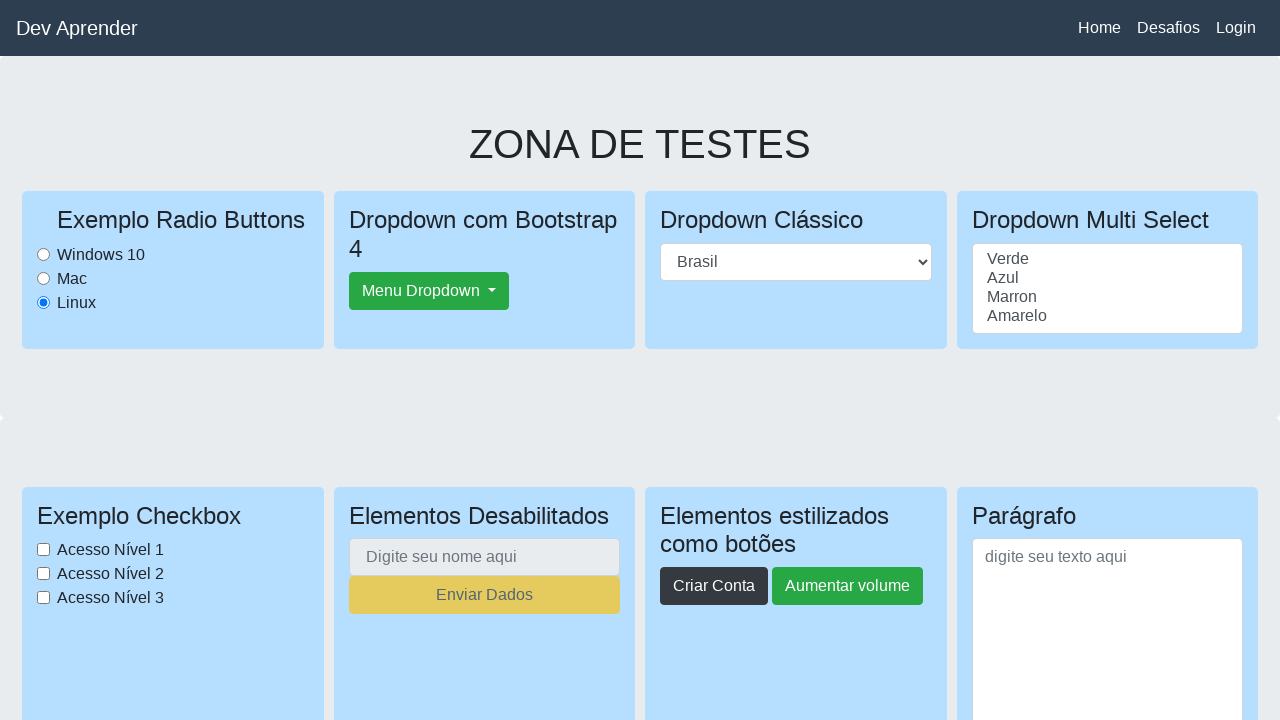

Scrolled down by 1500 pixels
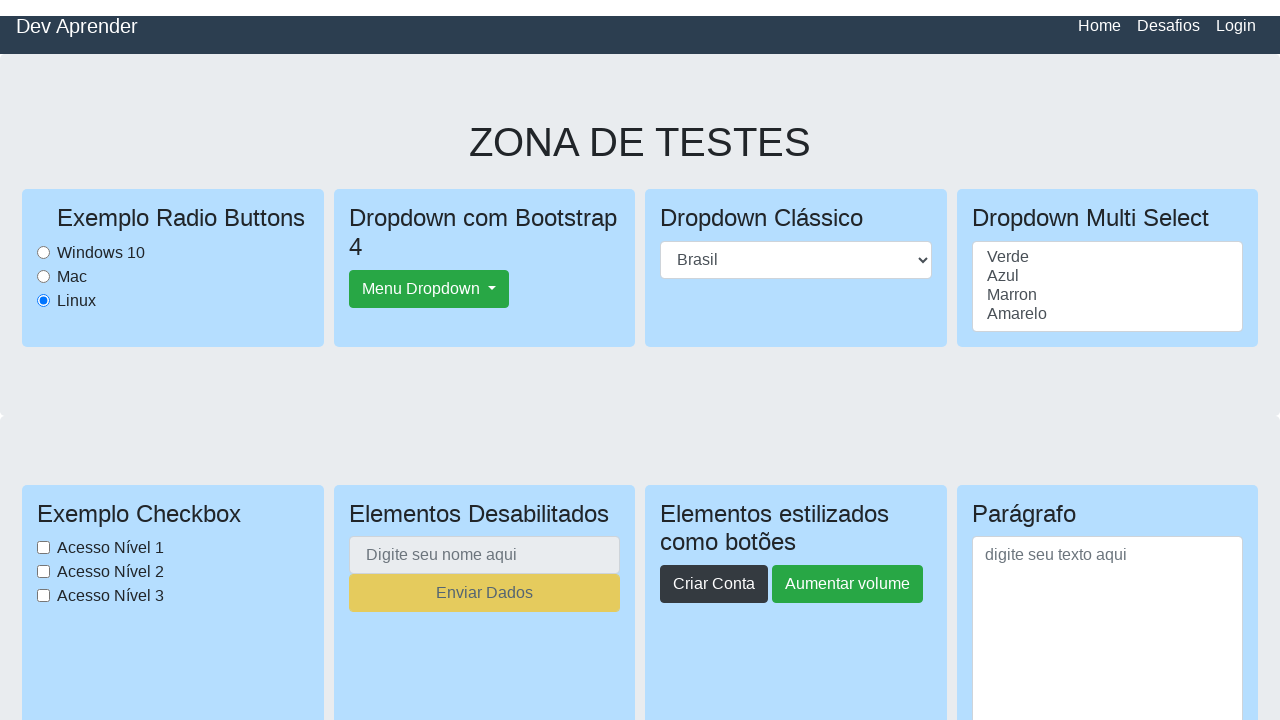

Waited 2 seconds after scrolling to 1500 pixels
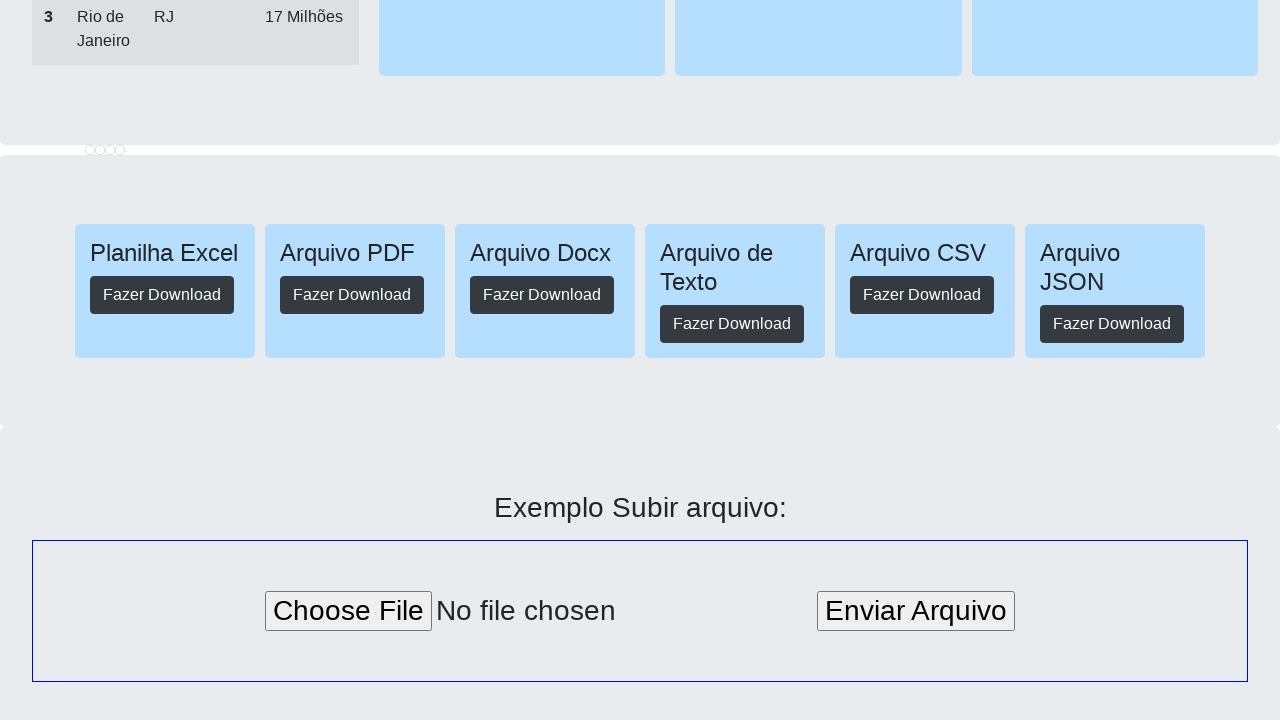

Scrolled back to top area
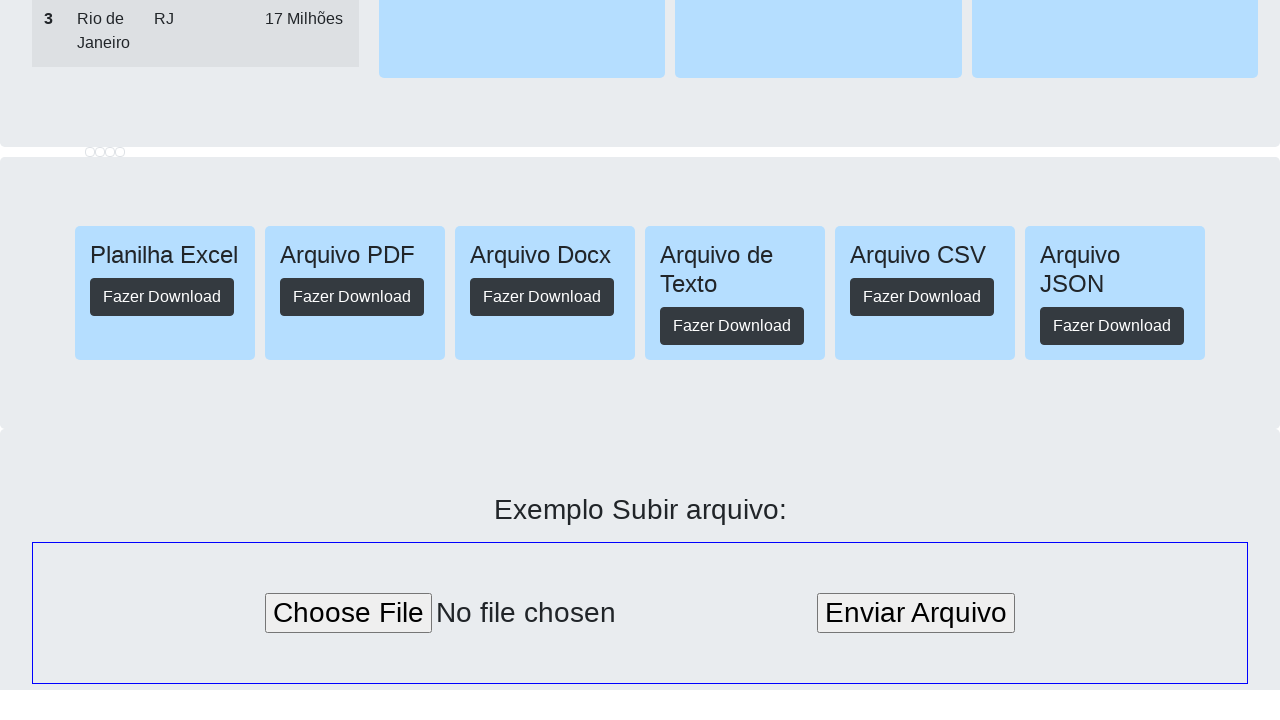

Waited 2 seconds after scrolling to top area
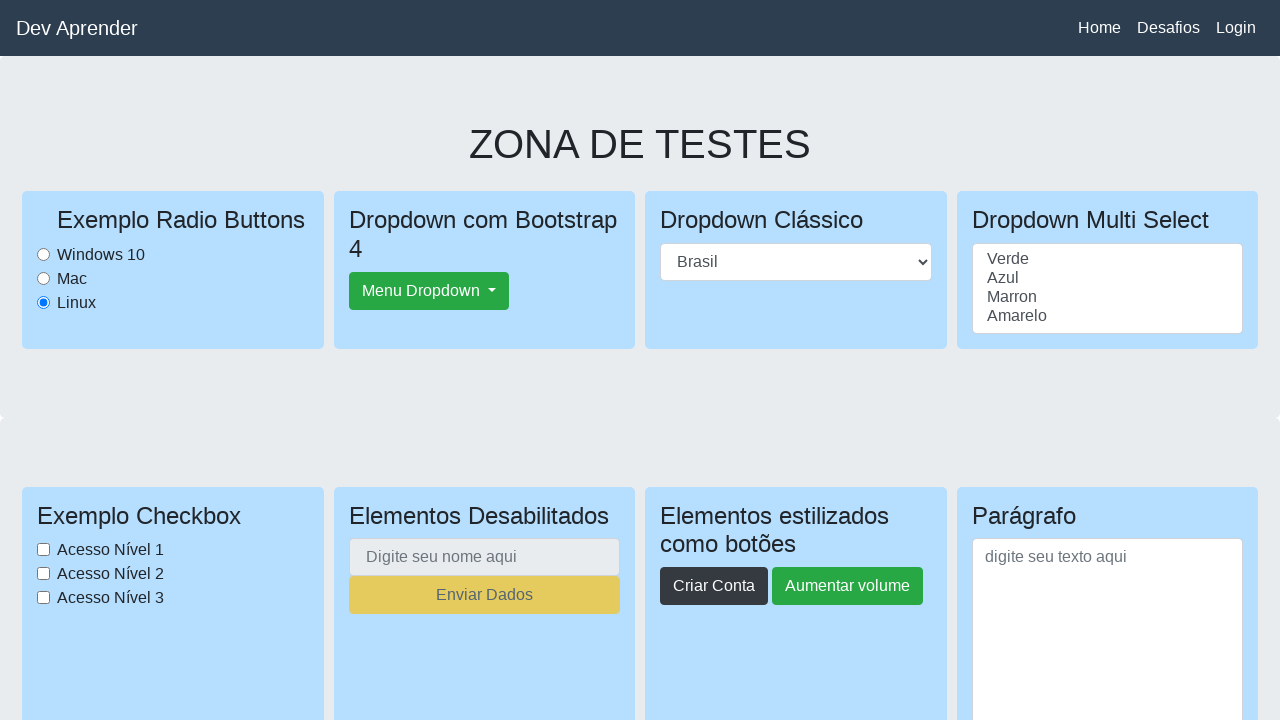

Clicked the dropdown button using Playwright click at (429, 291) on #dropdownMenuButton
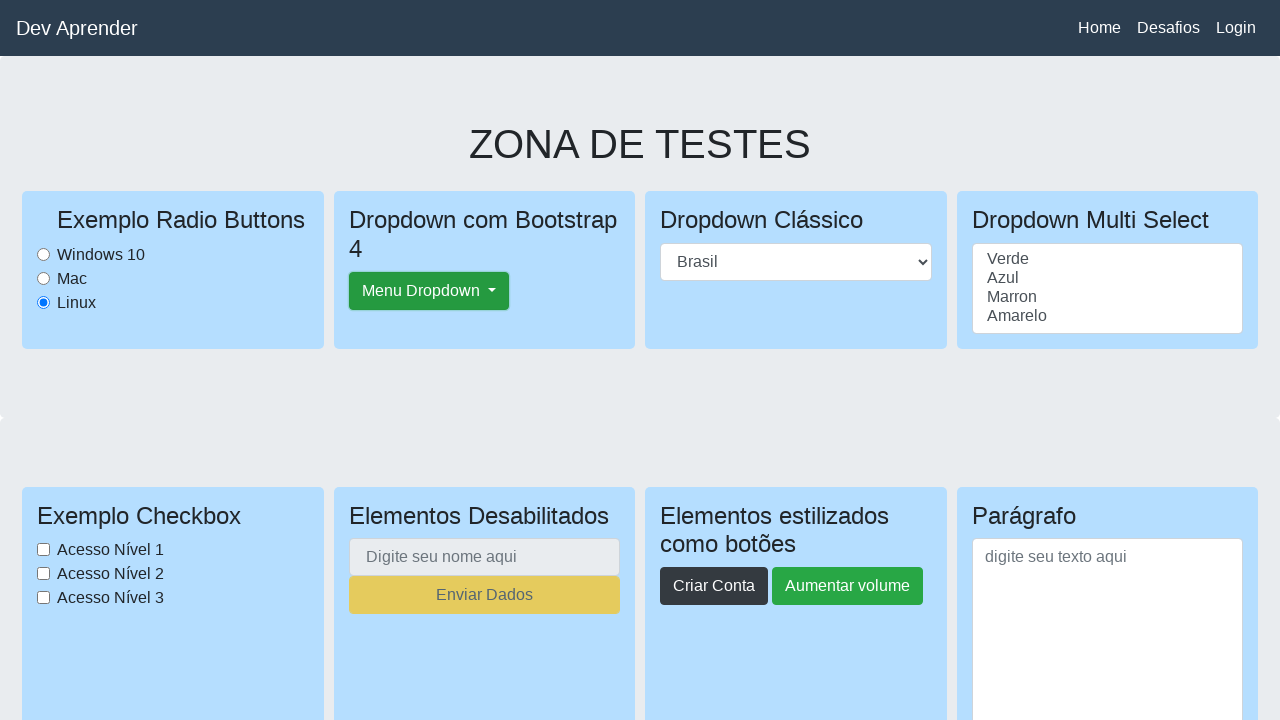

Waited 1 second after clicking dropdown button
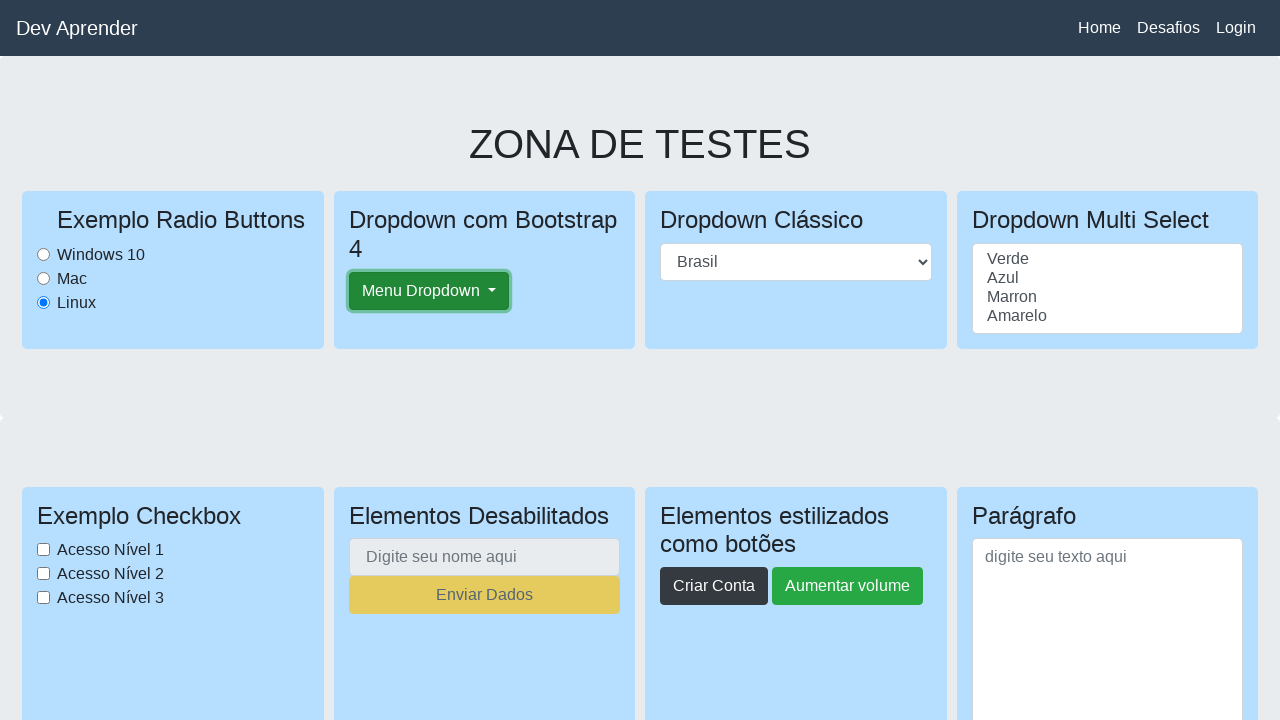

Clicked the dropdown button using JavaScript click
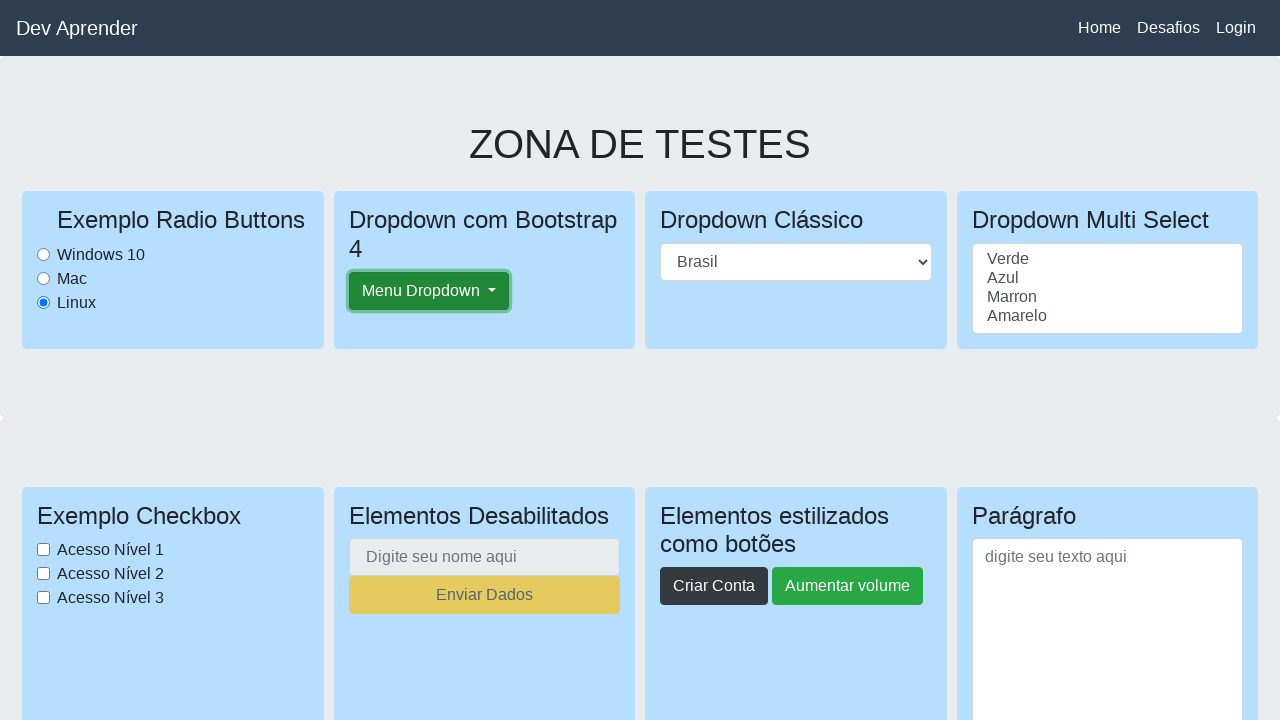

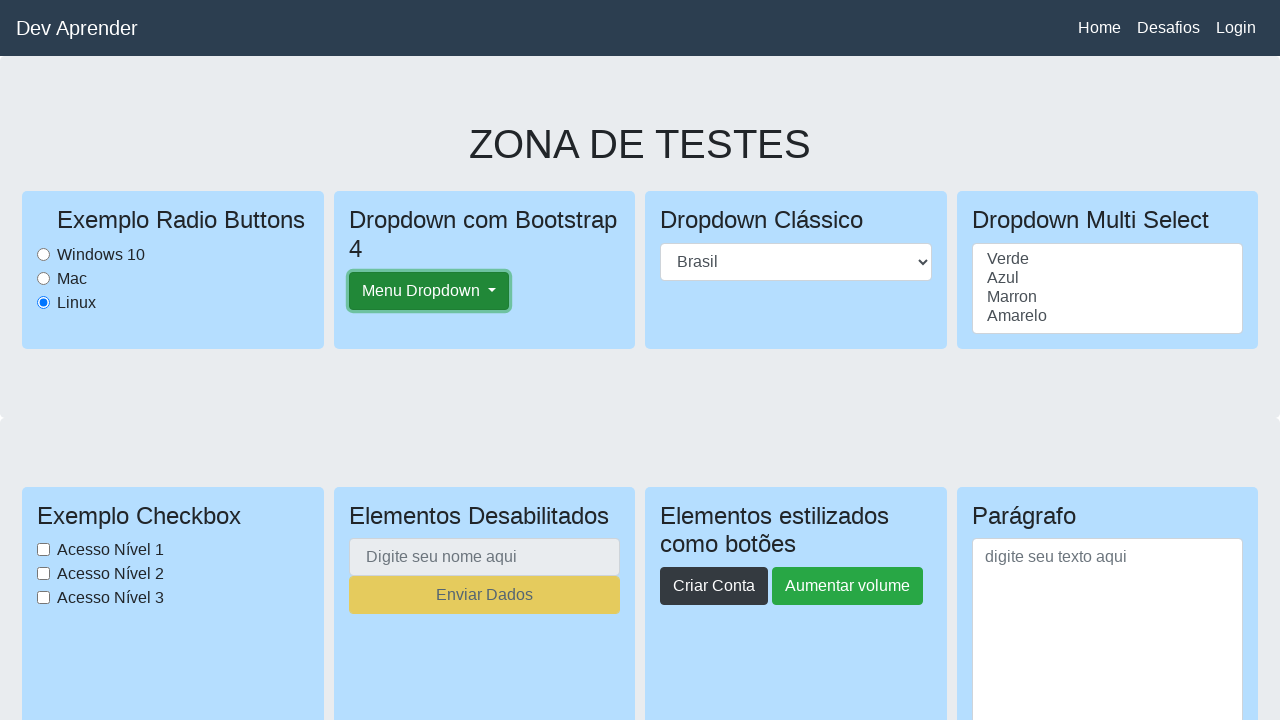